Tests Python.org website by verifying the page title, scrolling to Success Stories section, and performing a search for "python" and verifying the search results page

Starting URL: http://www.python.org

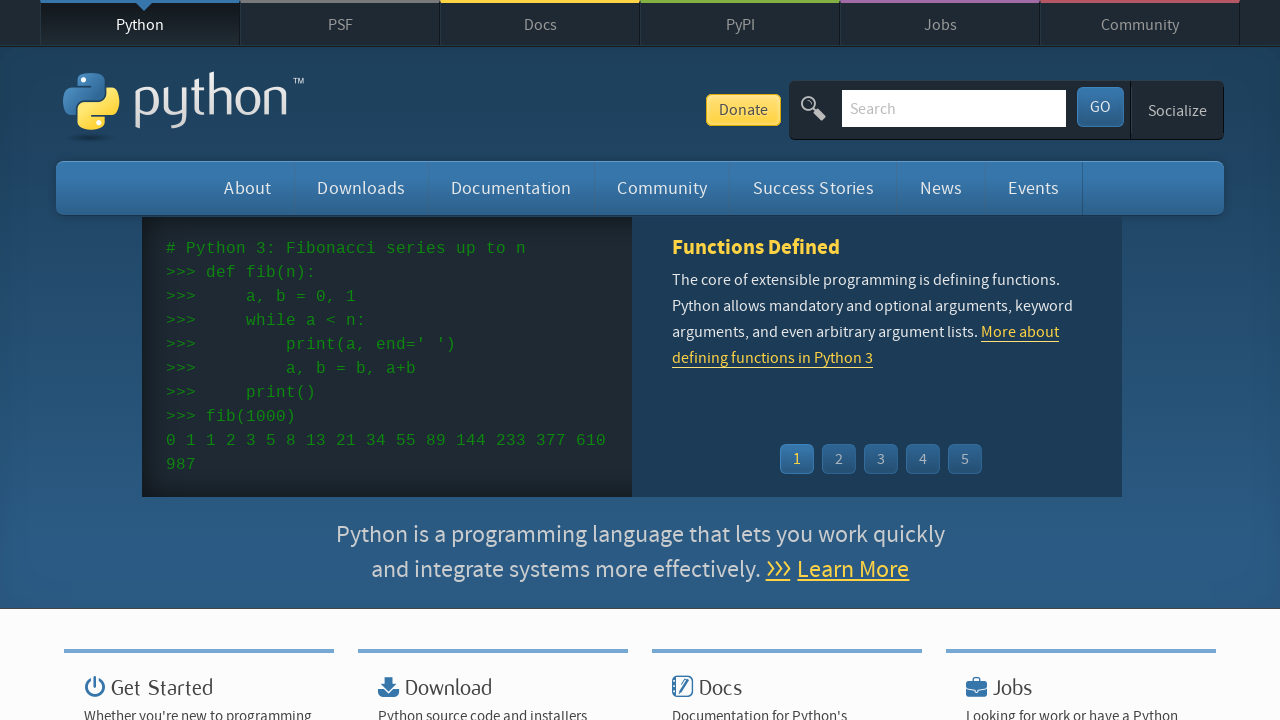

Waited for page to load (domcontentloaded)
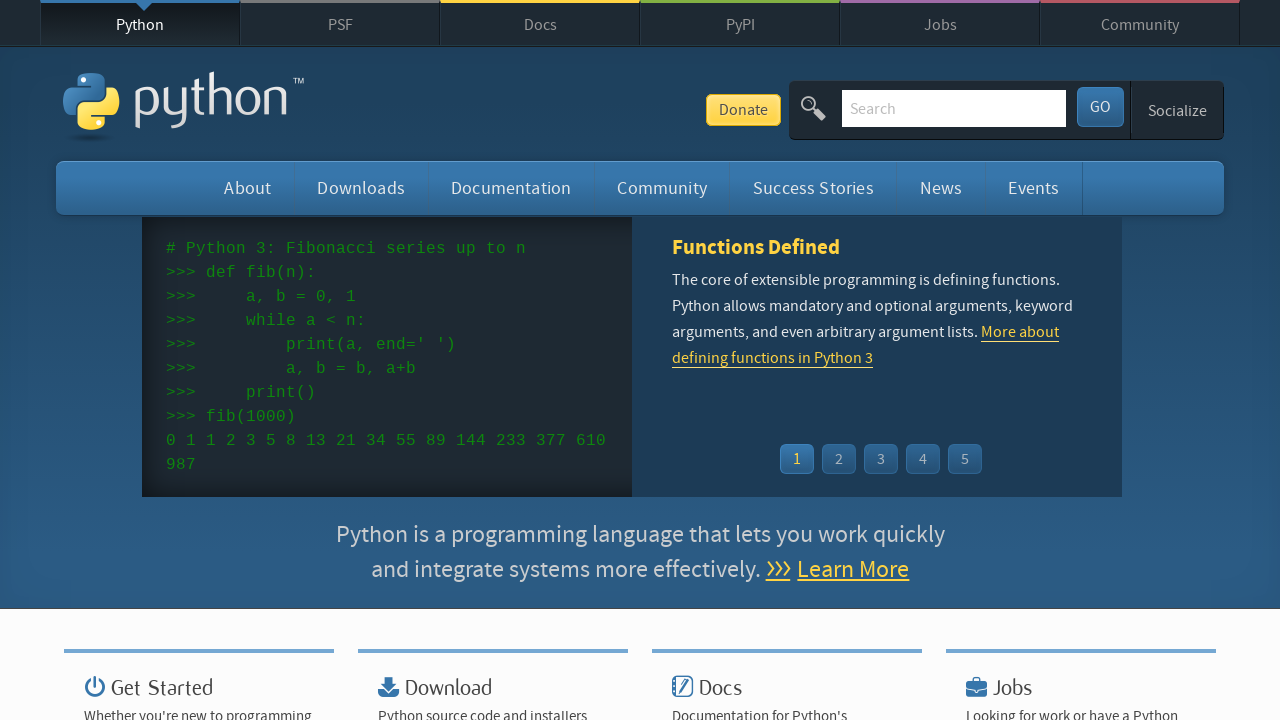

Verified page title contains 'Python'
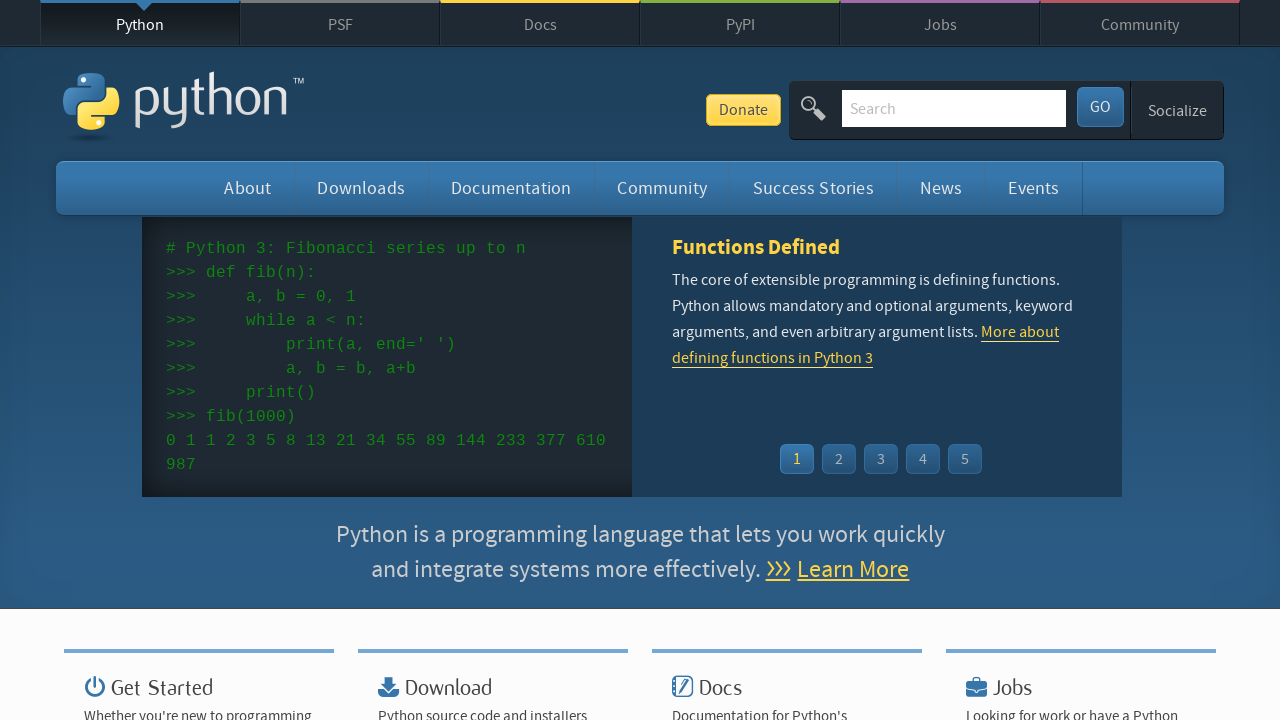

Located Success Stories section
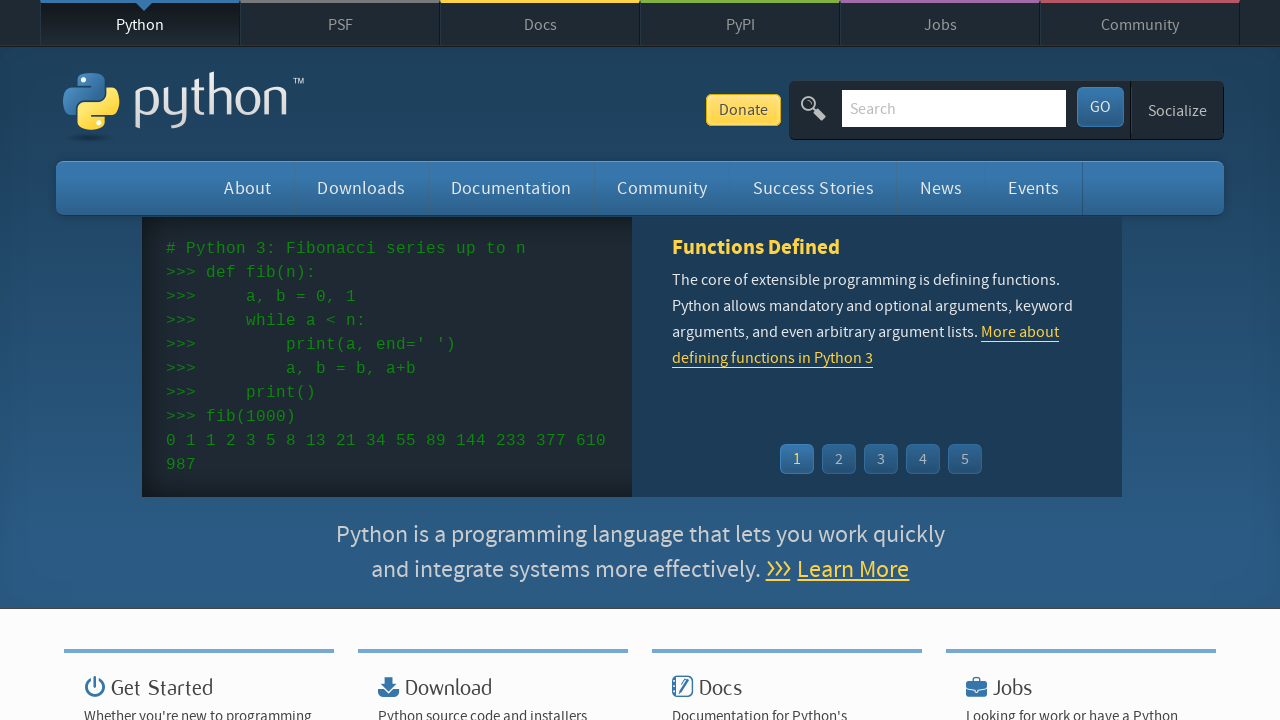

Scrolled to Success Stories section
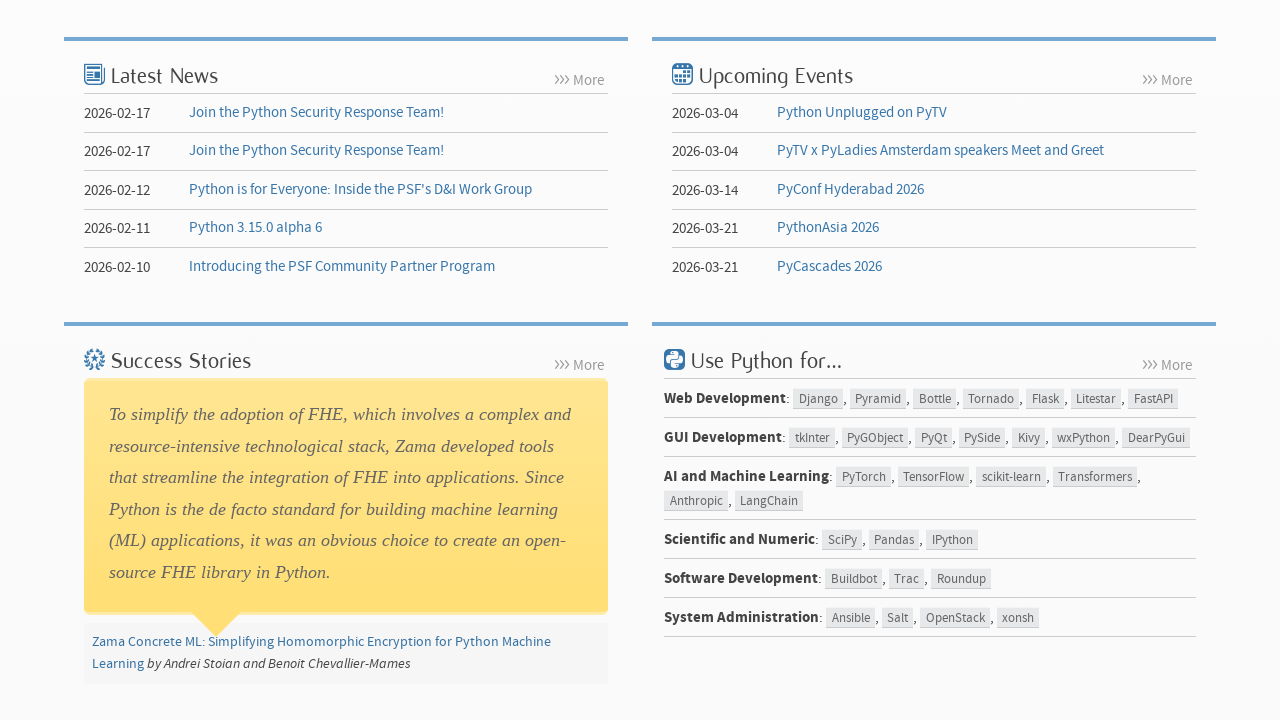

Verified Success Stories text is visible
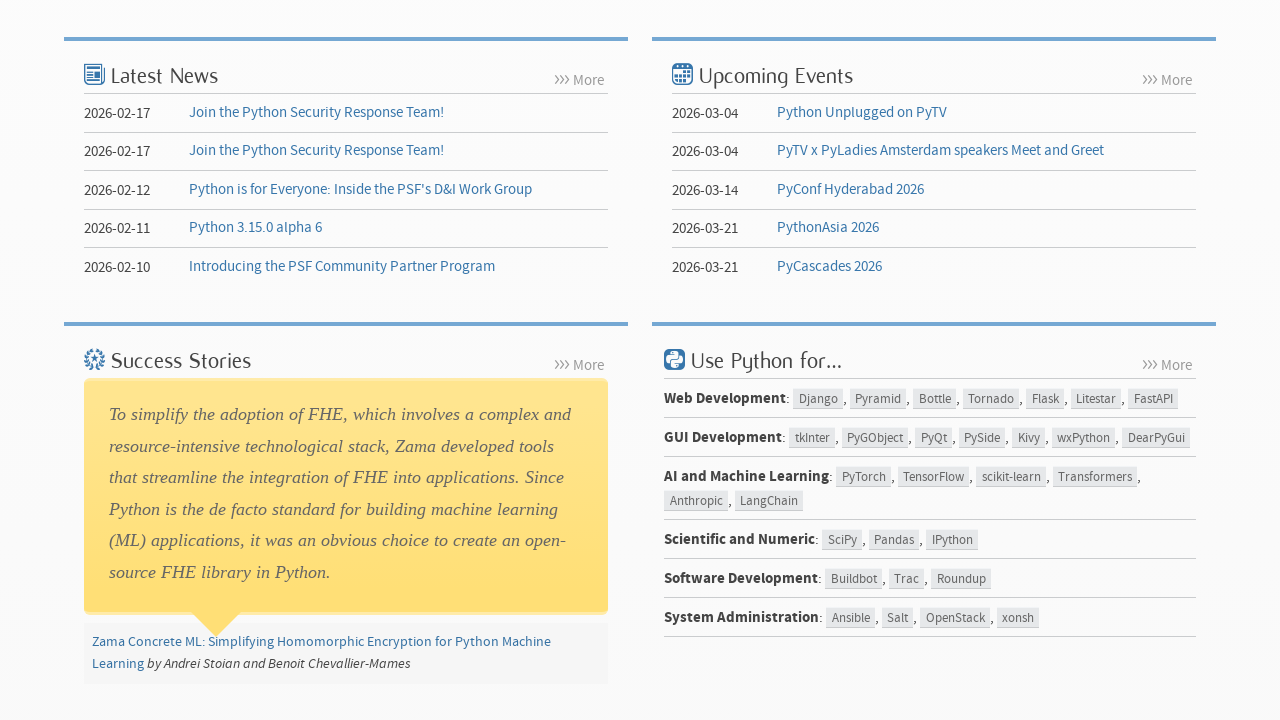

Filled search field with 'python' on input[name="q"]
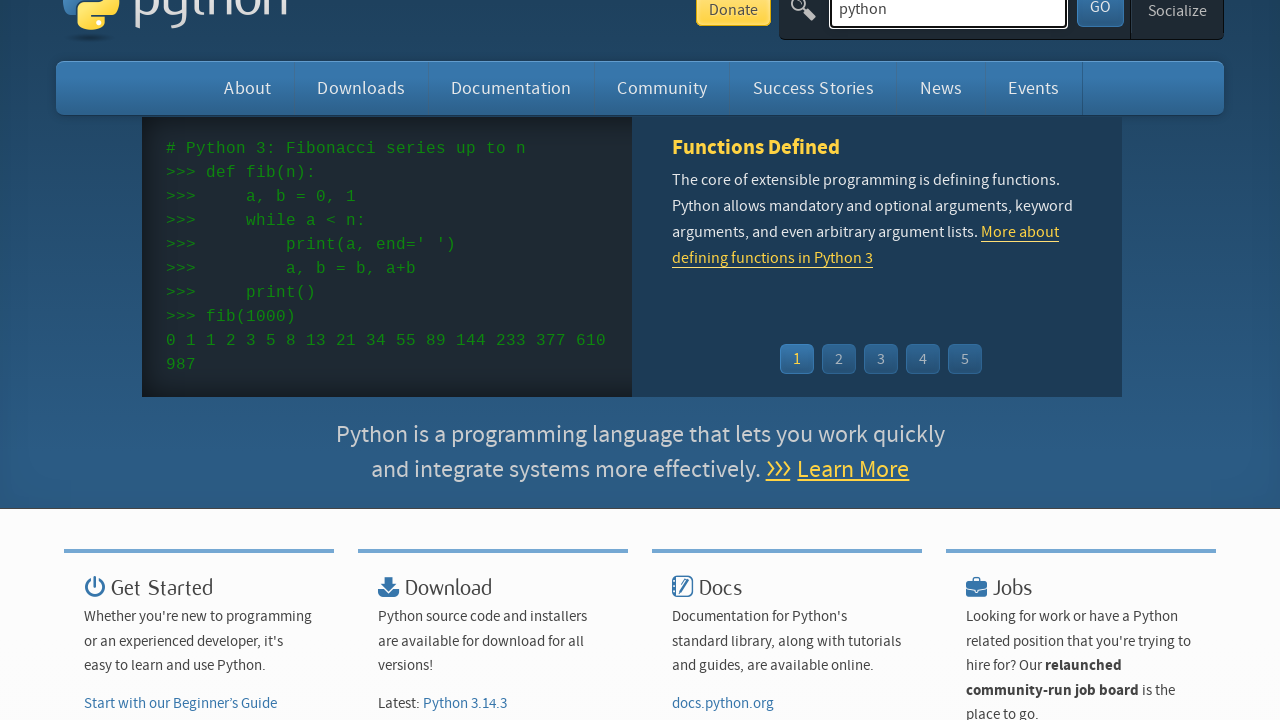

Clicked Search button at (1100, 21) on button#submit
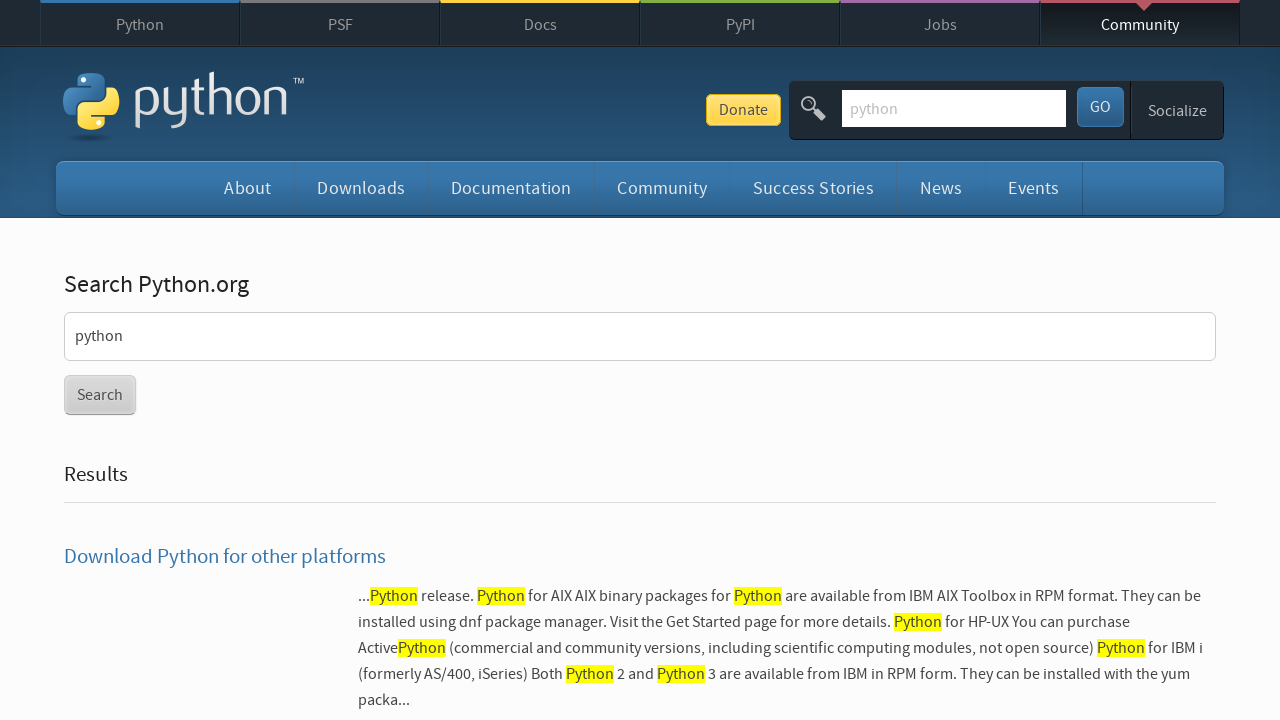

Navigated to search results page with 'python' query
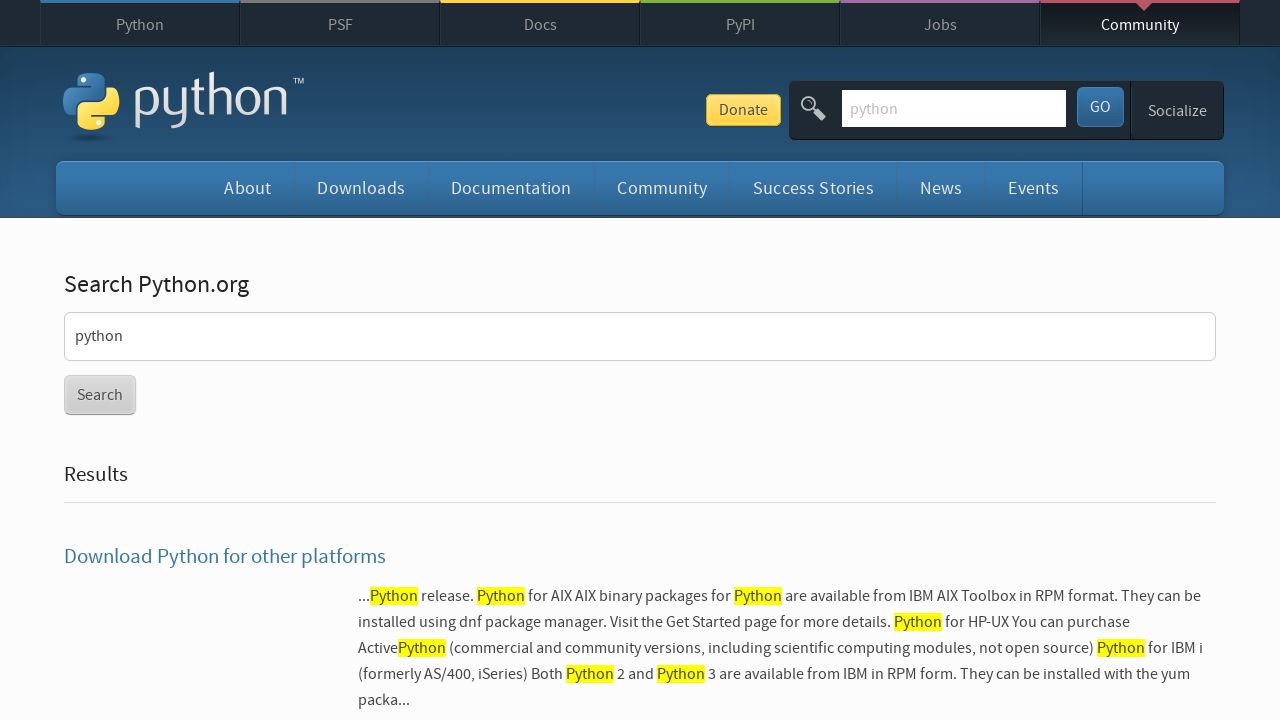

Verified search results page loaded with Results text visible
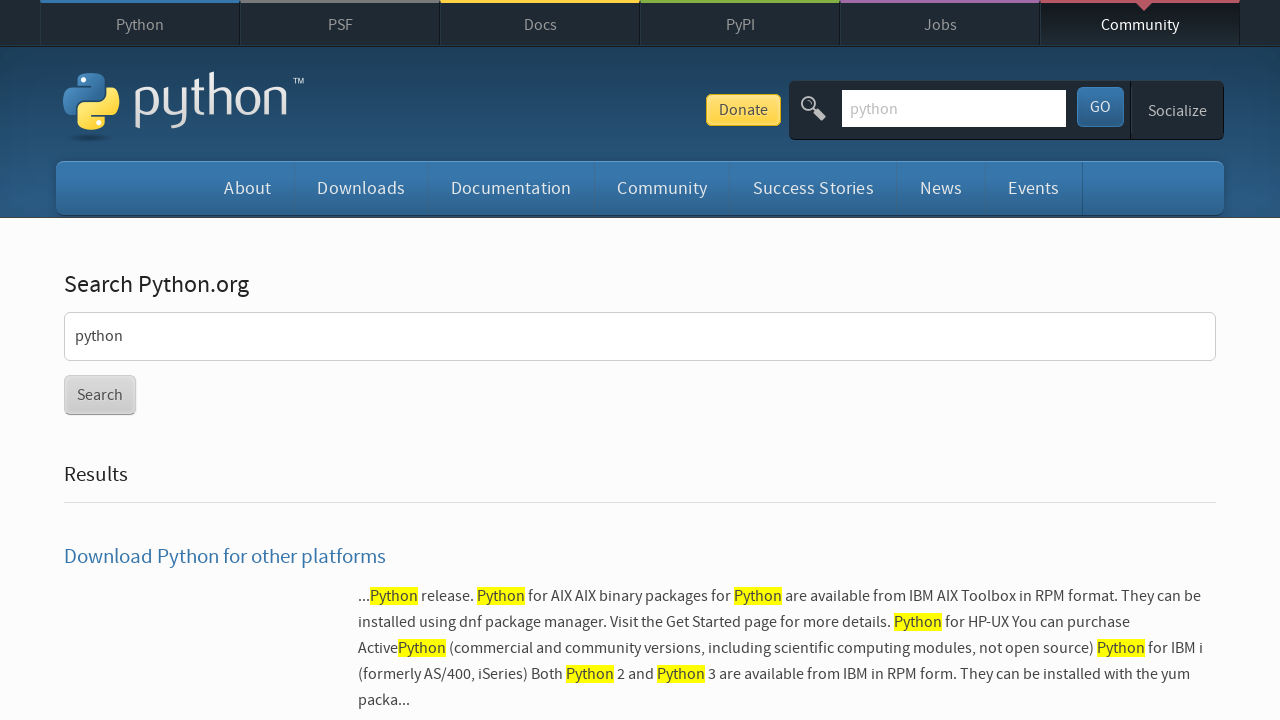

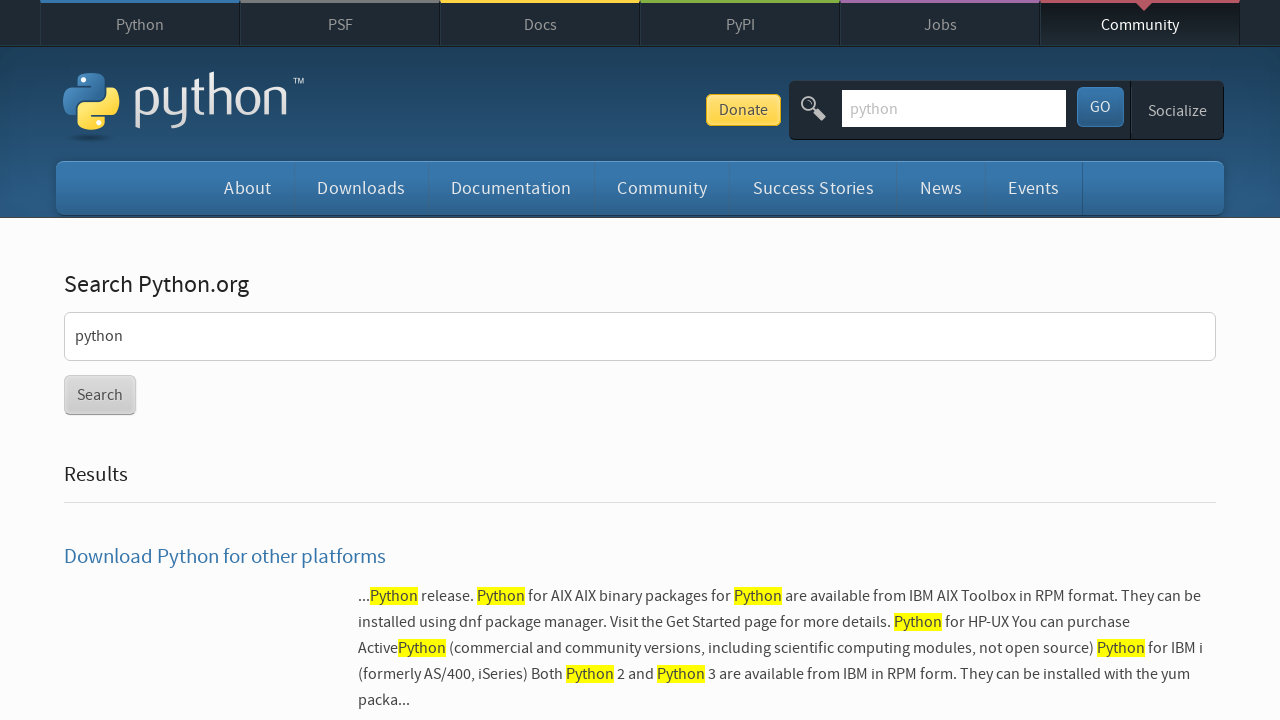